Navigates to the SmartCardLink QA site and verifies that the URL contains "smartcardlink"

Starting URL: https://qa.smartcardlink.com/

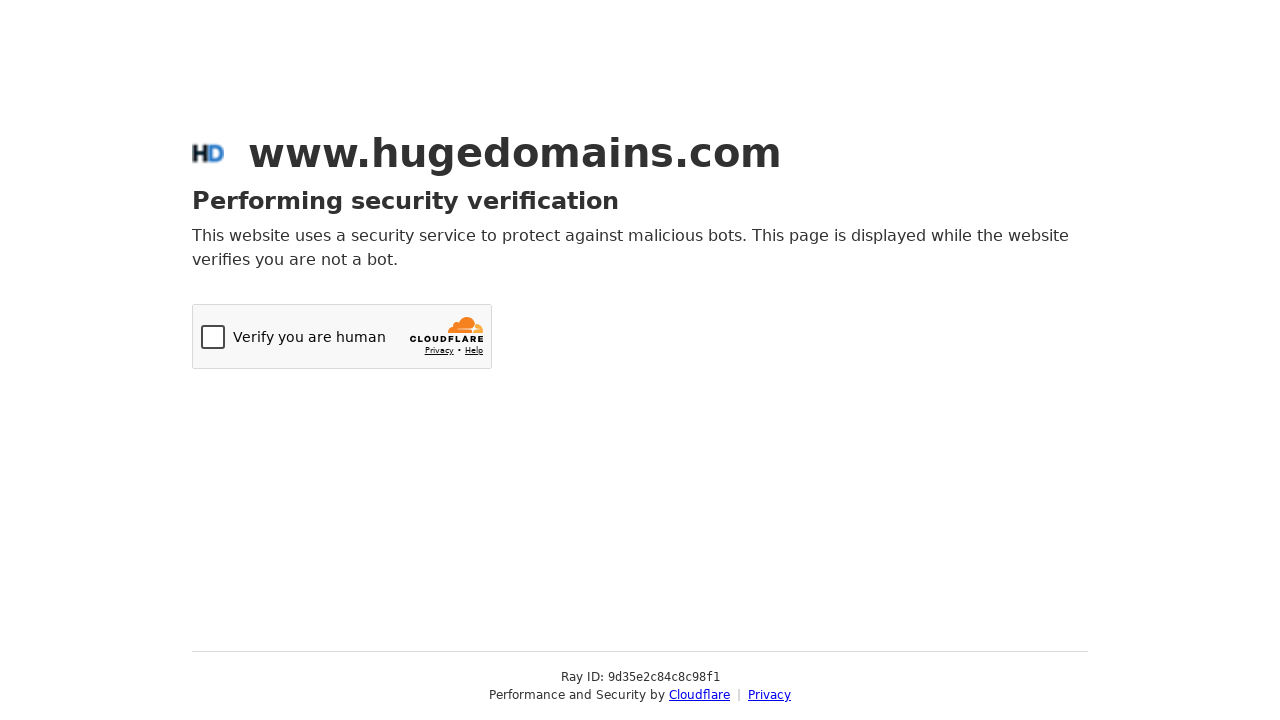

Navigated to SmartCardLink QA site at https://qa.smartcardlink.com/
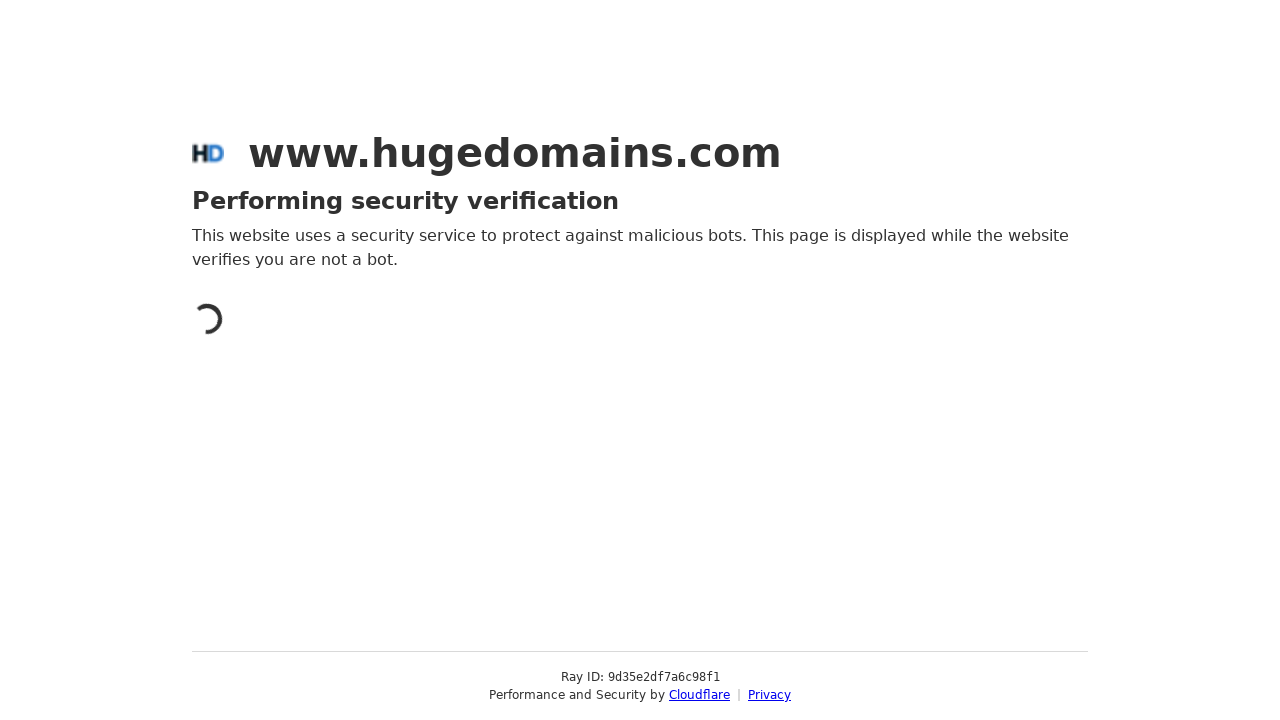

Verified that URL contains 'smartcardlink'
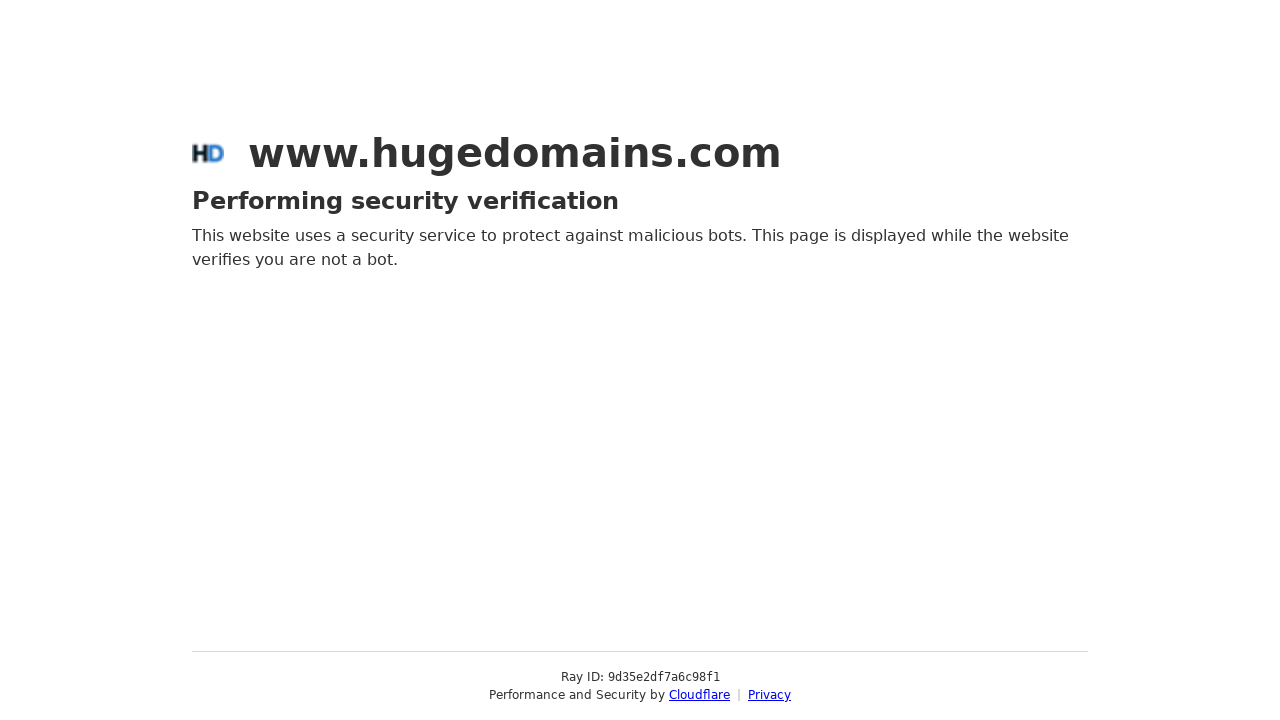

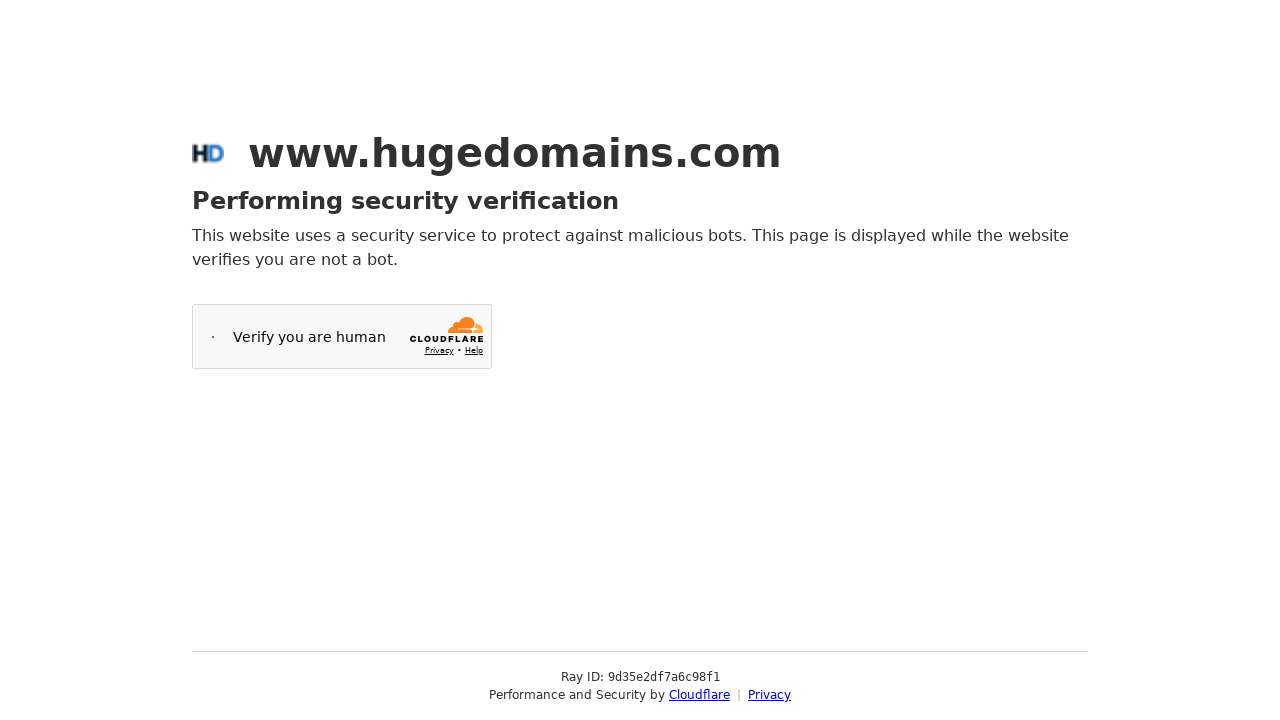